Tests JavaScript confirmation alert by clicking a button, dismissing the alert to validate cancel behavior, then accepting the alert to validate OK behavior

Starting URL: http://the-internet.herokuapp.com/

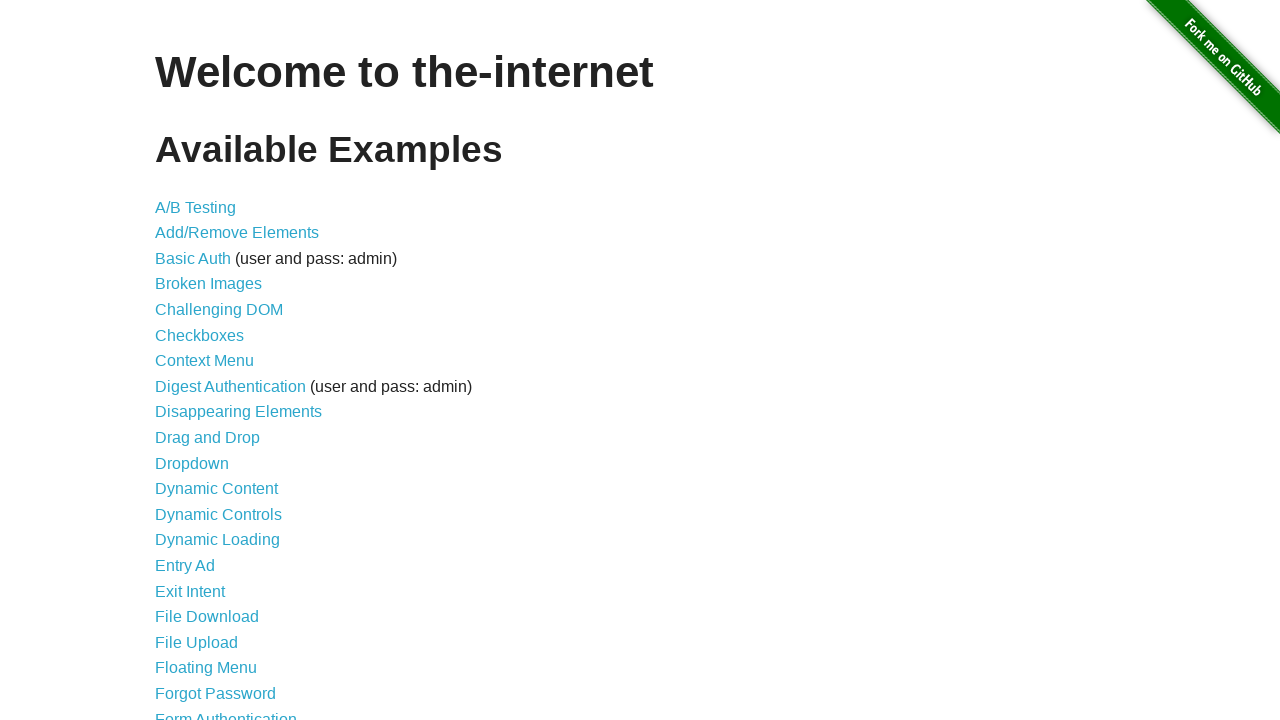

Clicked on 'JavaScript Alerts' link at (214, 361) on a:has-text('JavaScript Alerts')
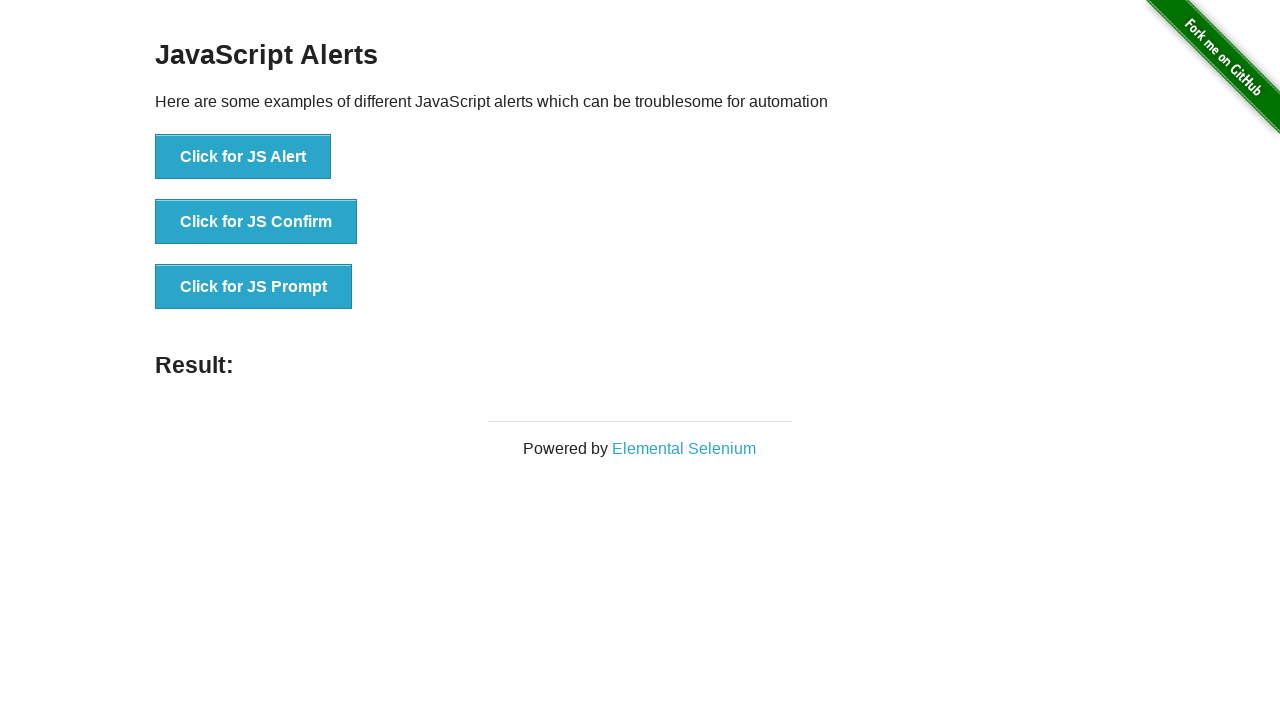

Set up dialog handler to dismiss the confirmation dialog
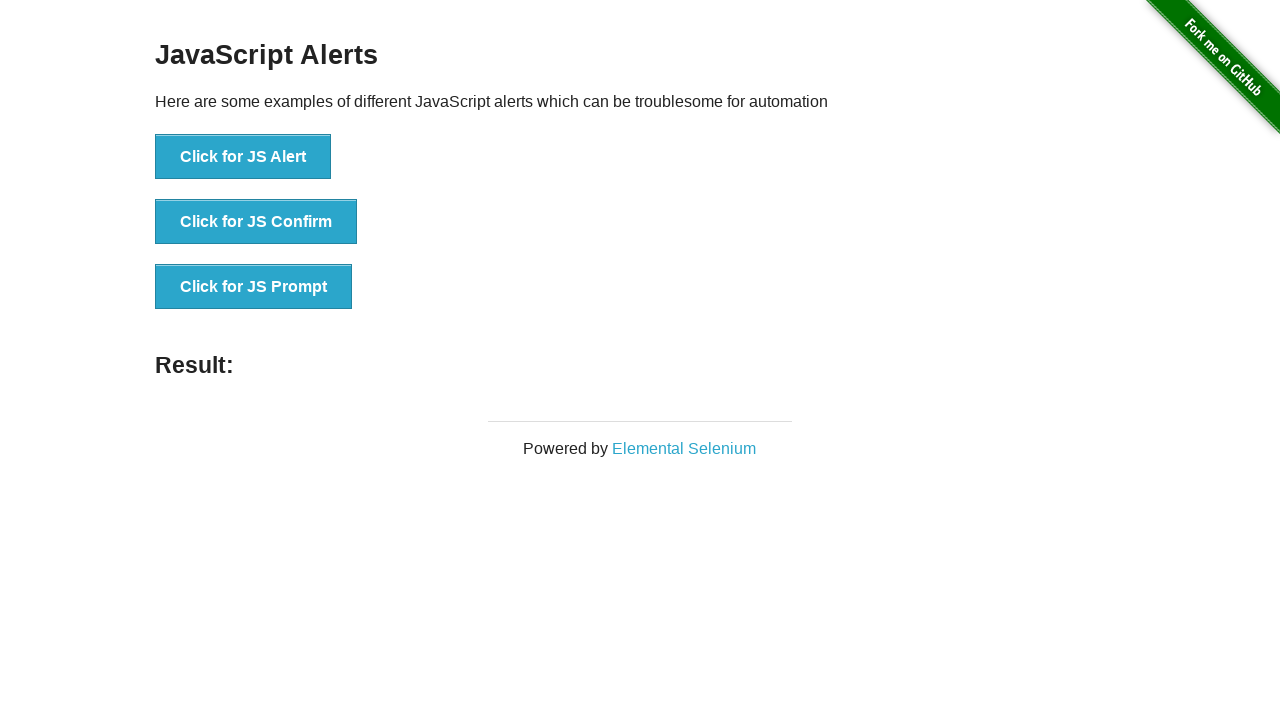

Clicked 'Click for JS Confirm' button to trigger first confirmation alert at (256, 222) on button:has-text('Click for JS Confirm')
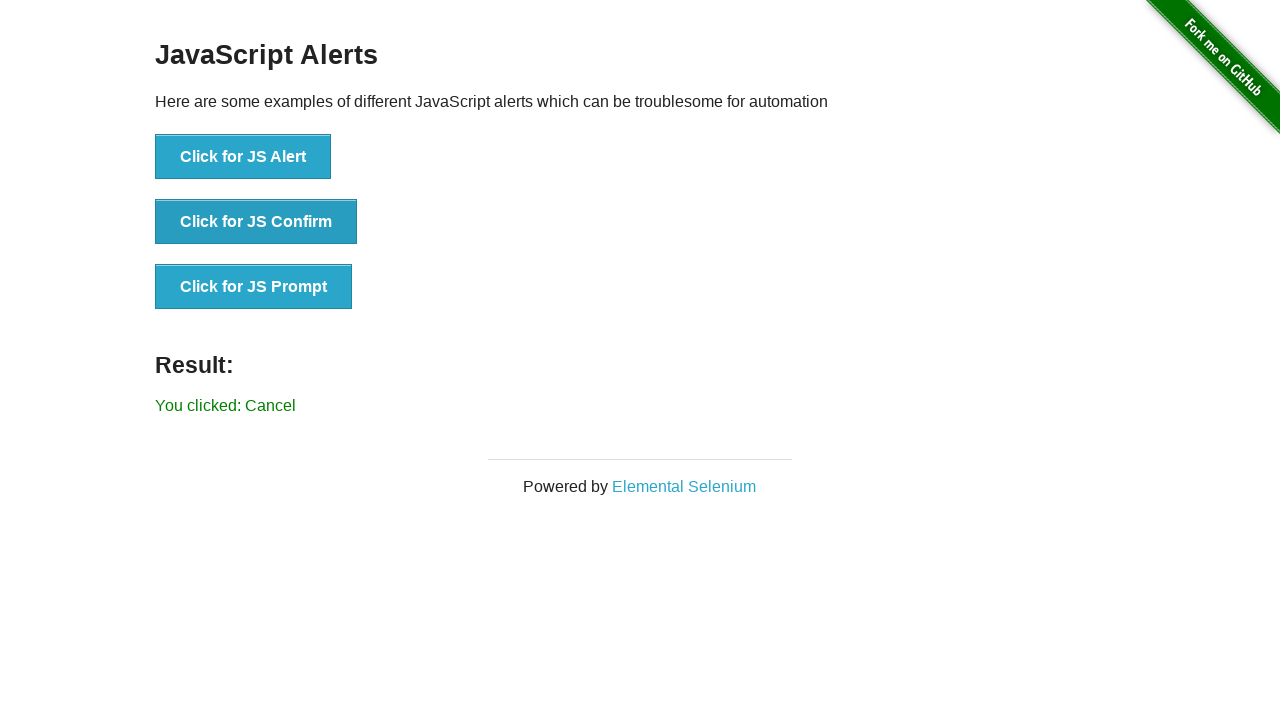

Confirmed that dismissing the alert showed 'You clicked: Cancel' result
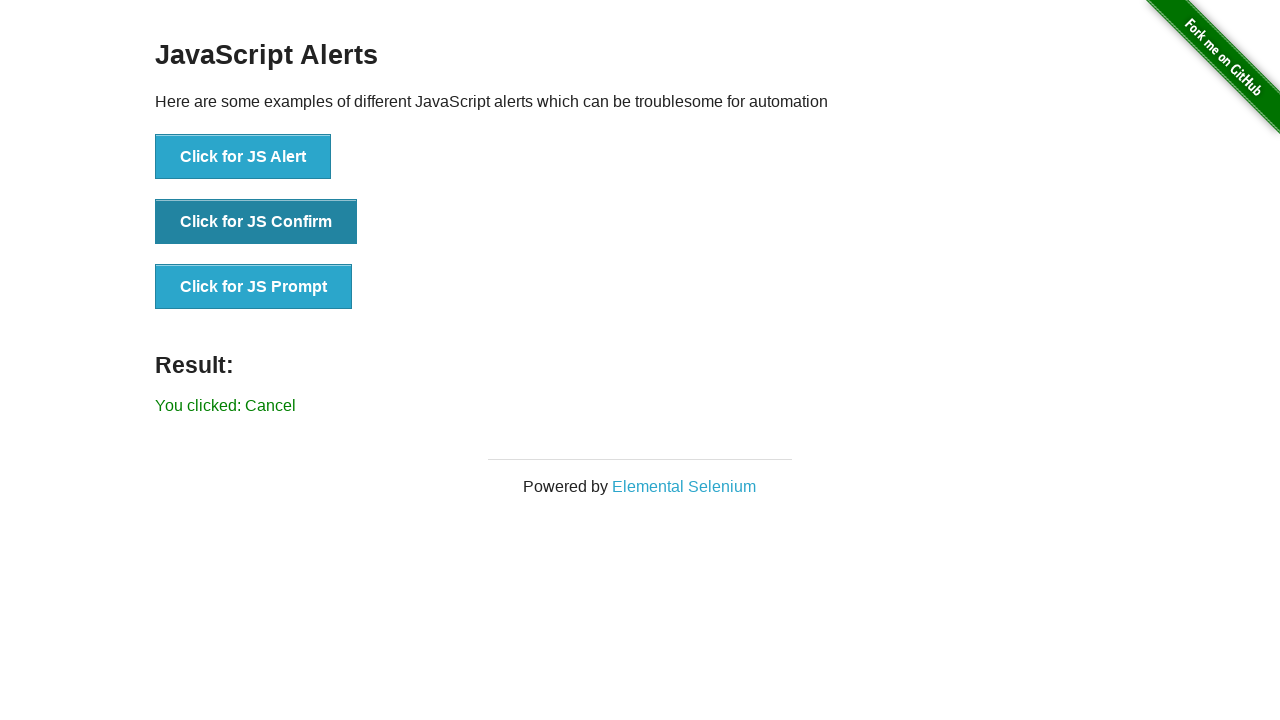

Set up dialog handler to accept the confirmation dialog
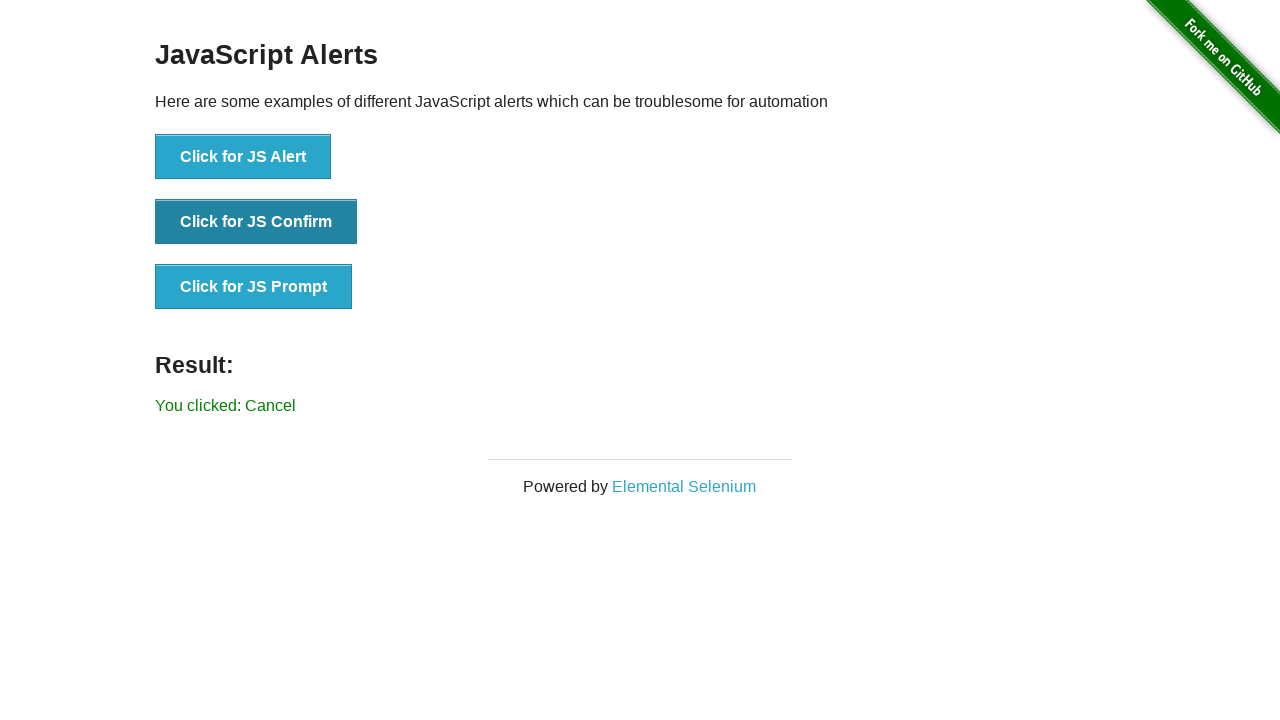

Clicked 'Click for JS Confirm' button to trigger second confirmation alert at (256, 222) on button:has-text('Click for JS Confirm')
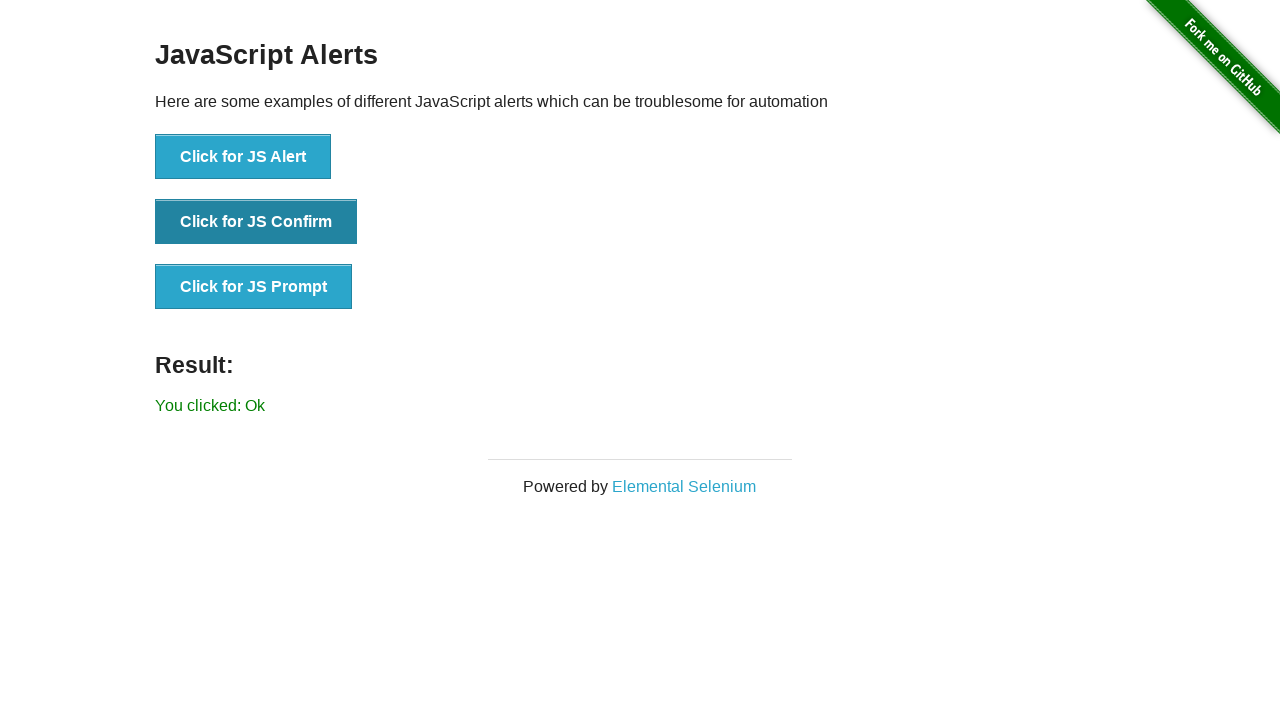

Confirmed that accepting the alert showed 'You clicked: Ok' result
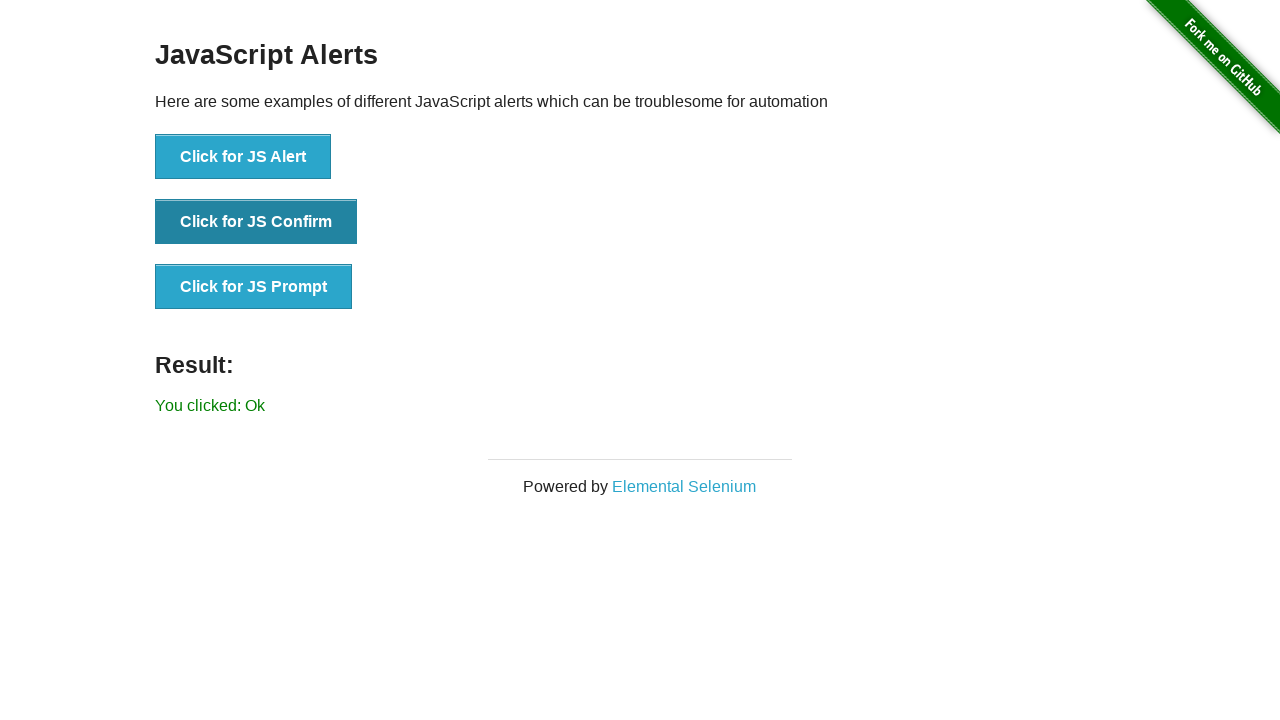

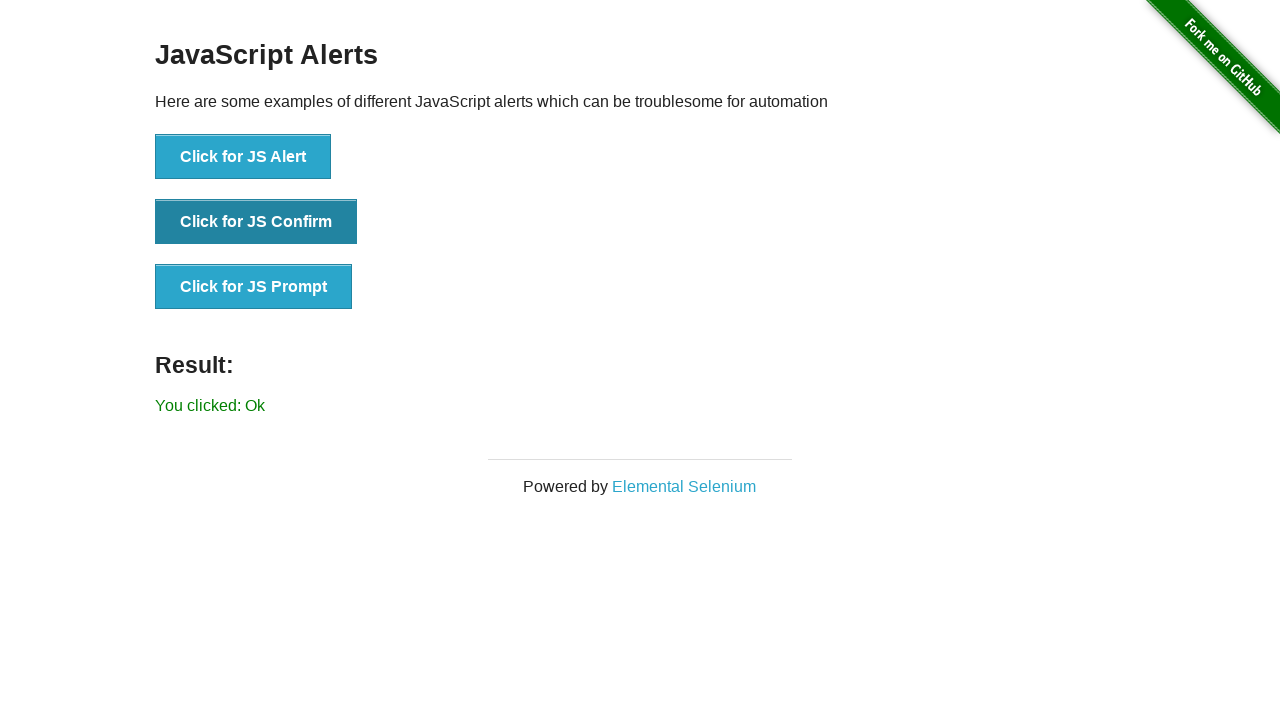